Tests the CTG Port Authority container tracking portal by entering a container number in the search field and clicking the search button to retrieve tracking information.

Starting URL: https://cpatos.gov.bd/pcs/

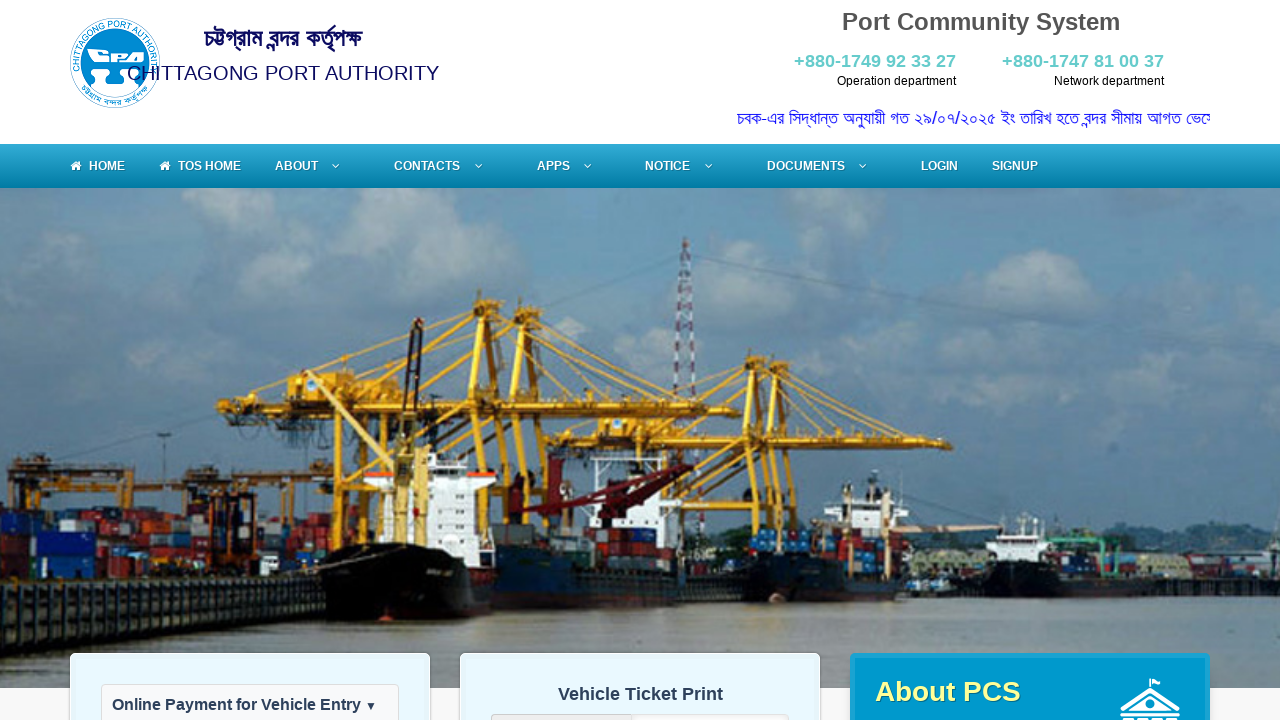

Container search input field loaded
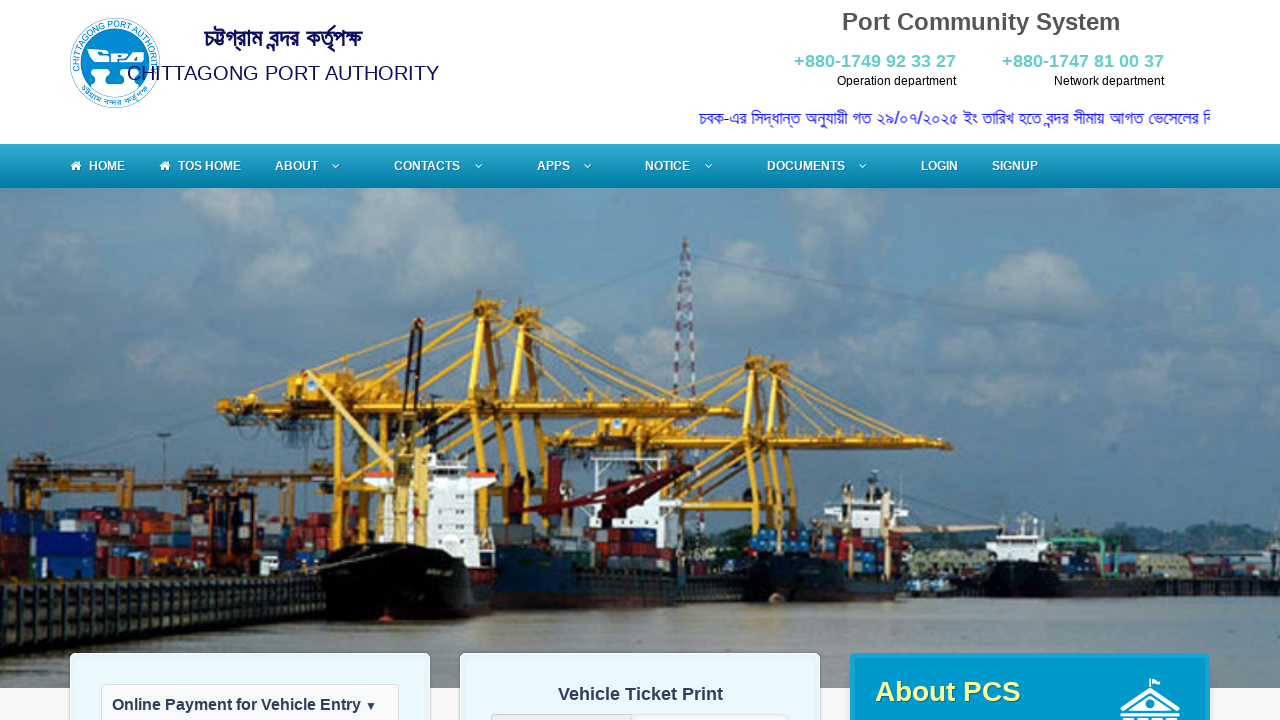

Entered container number 'MSCU7456321' in search field on #containerLocation
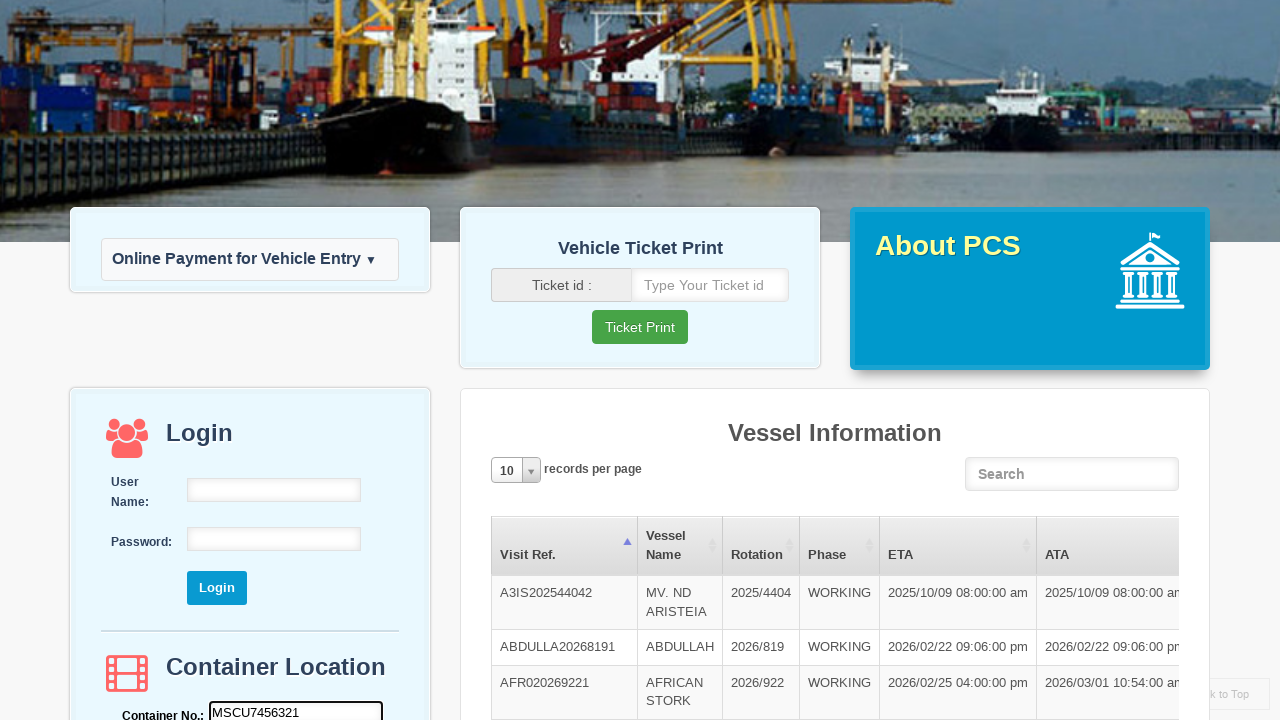

Clicked search button to retrieve tracking information at (217, 588) on #submit
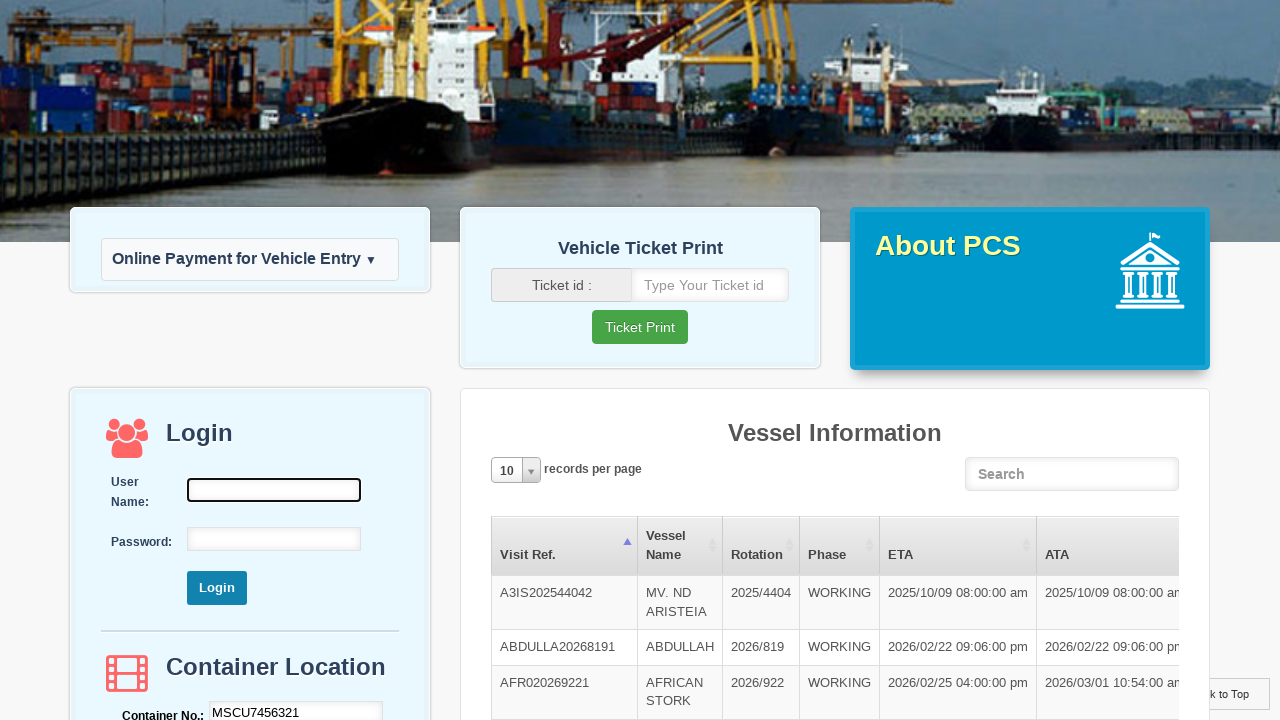

Tracking information results loaded
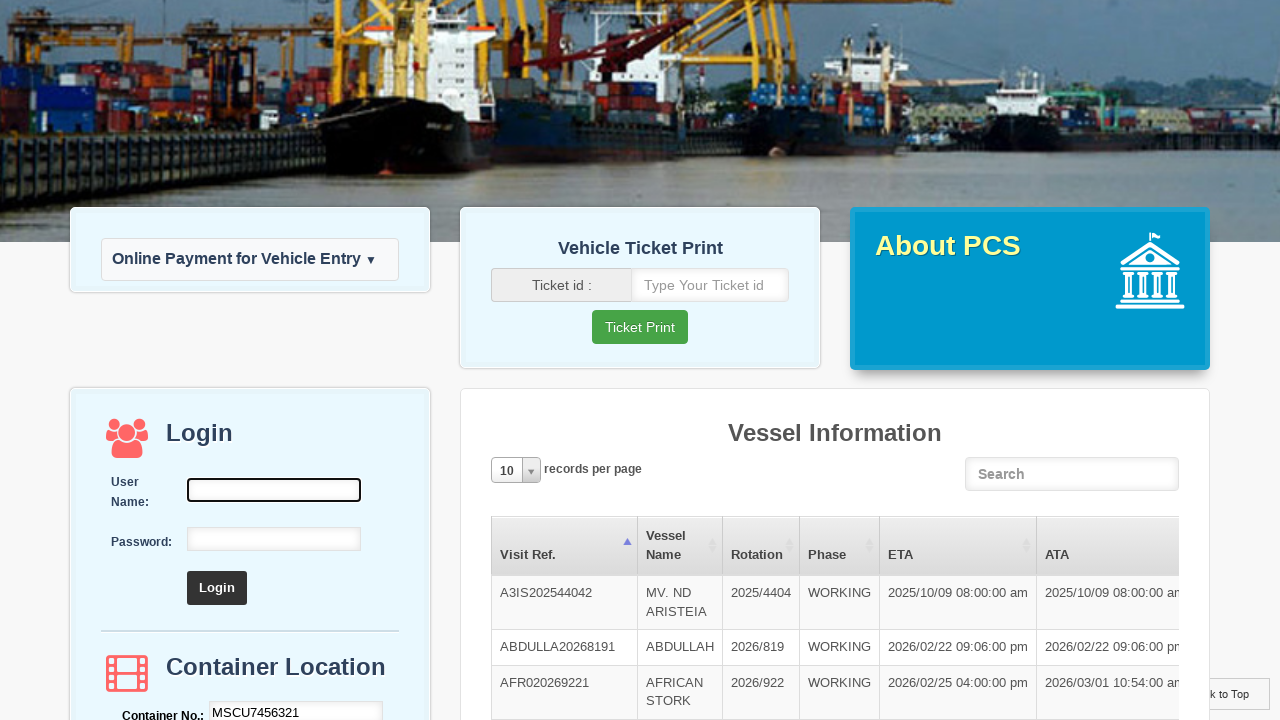

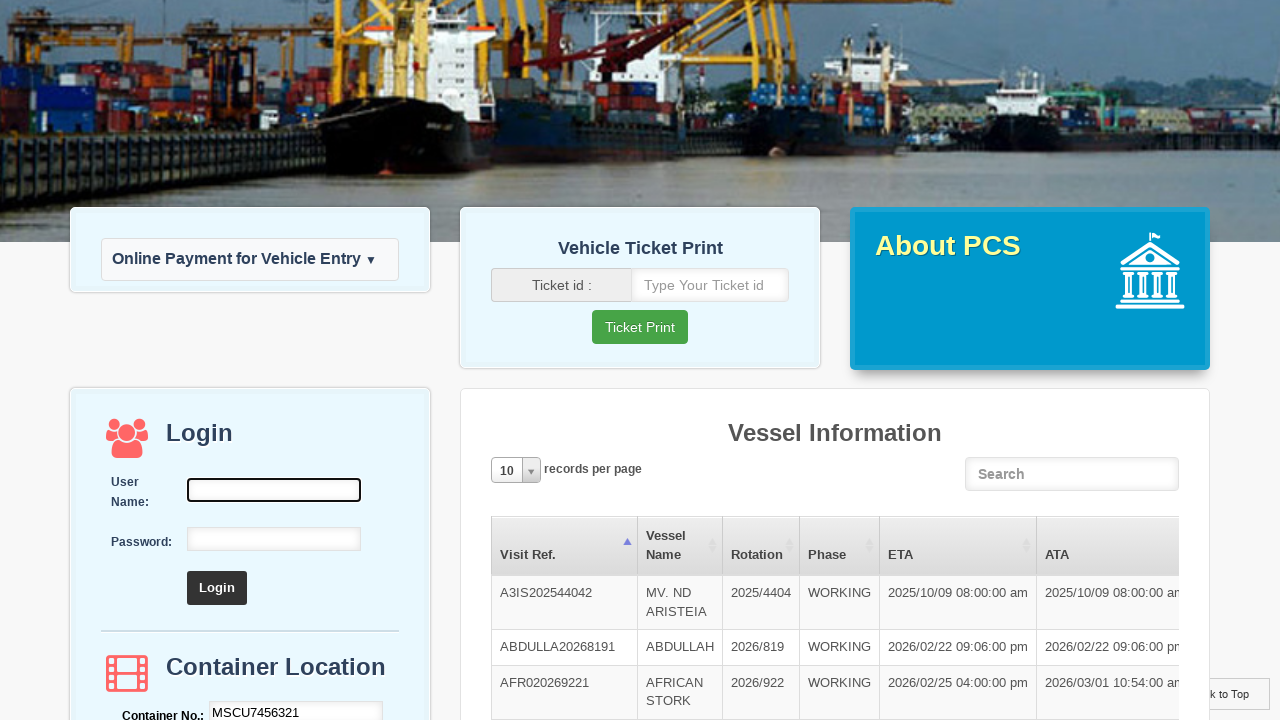